Navigates to Rubber Ducks page and verifies that a SALE sticker is displayed on products

Starting URL: http://litecart.stqa.ru/en/

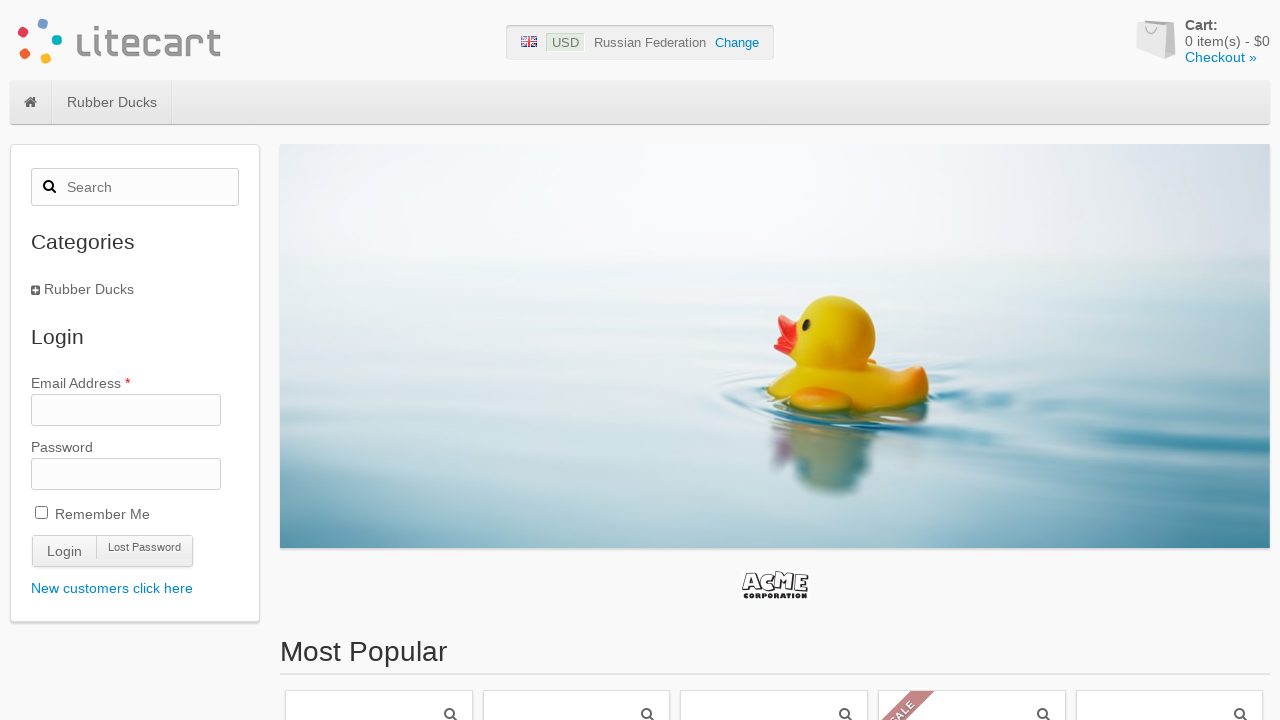

Clicked on Rubber Ducks menu item at (112, 102) on #site-menu .category-1 > a
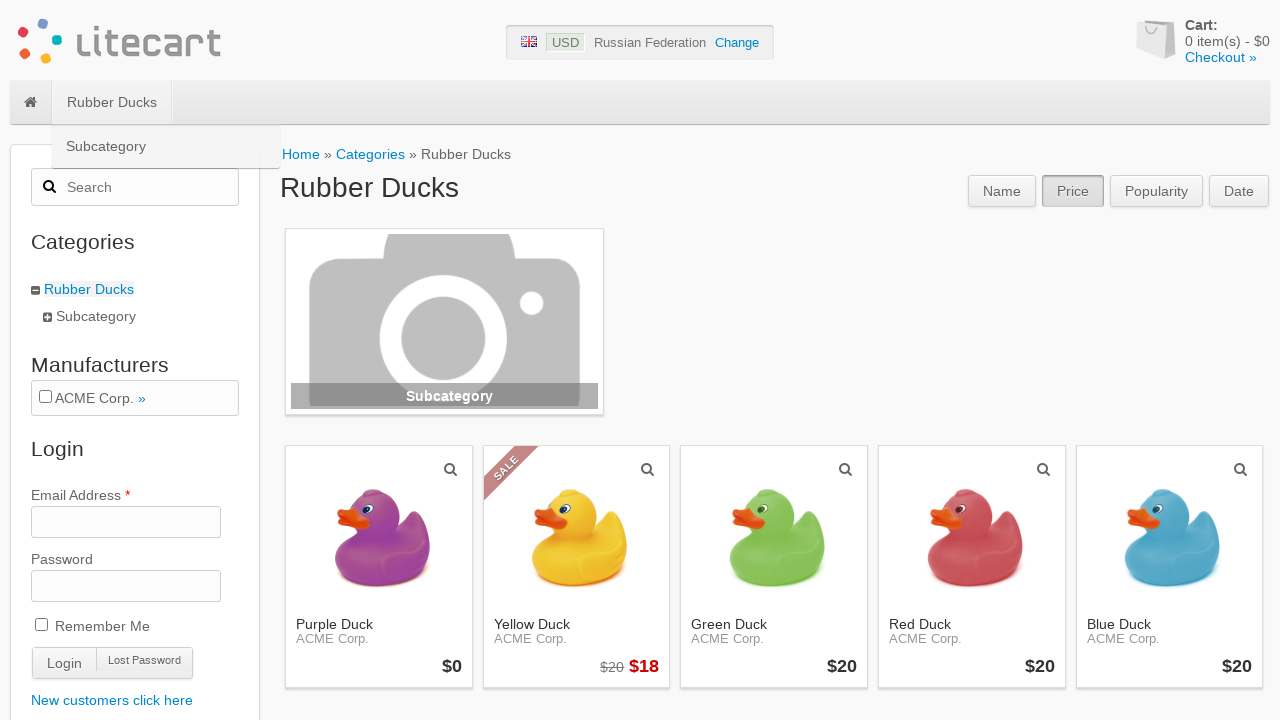

Verified SALE sticker is displayed on products
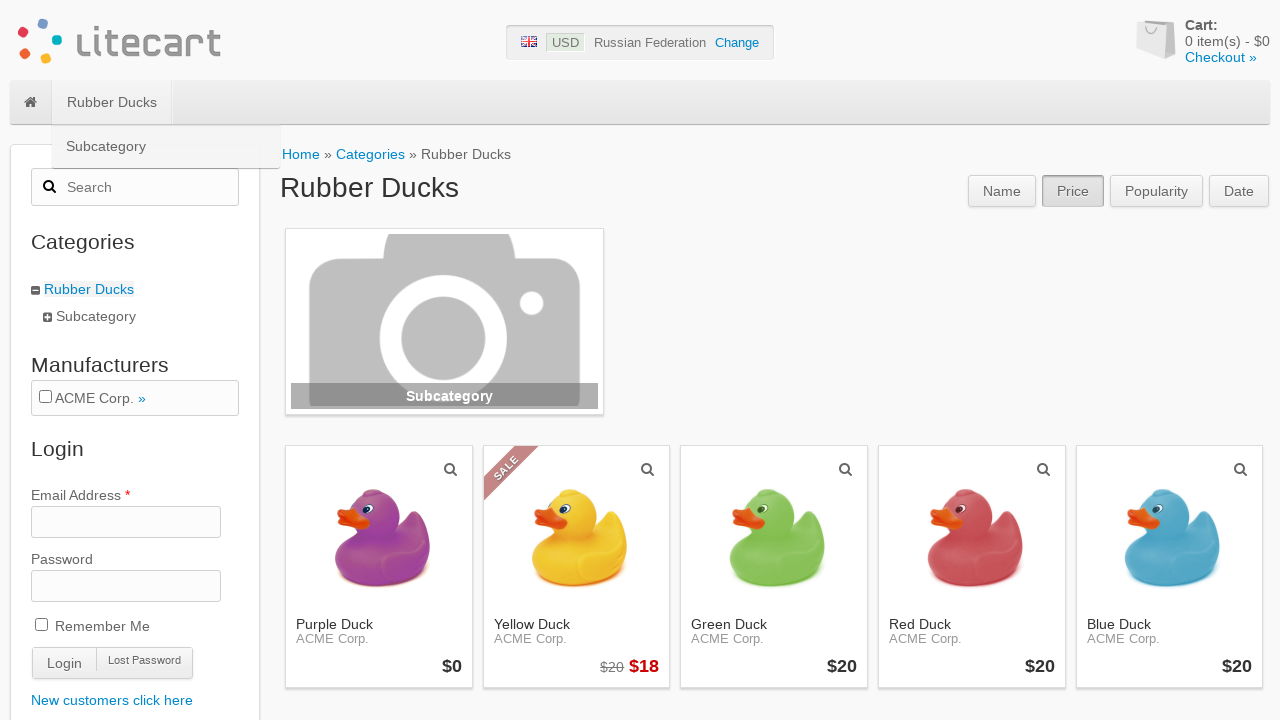

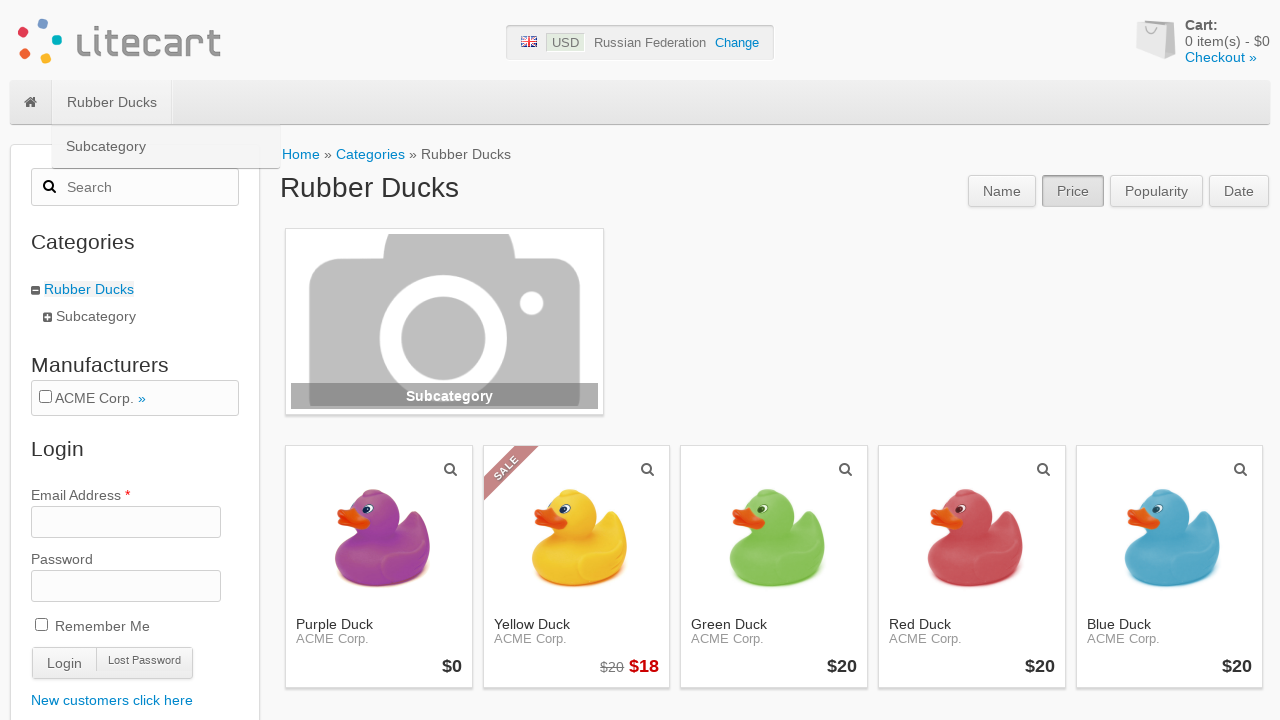